Tests triangle calculator with isosceles triangle inputs using XPath selectors (sides 3, 3, 1).

Starting URL: https://www.calculator.net/triangle-calculator.html

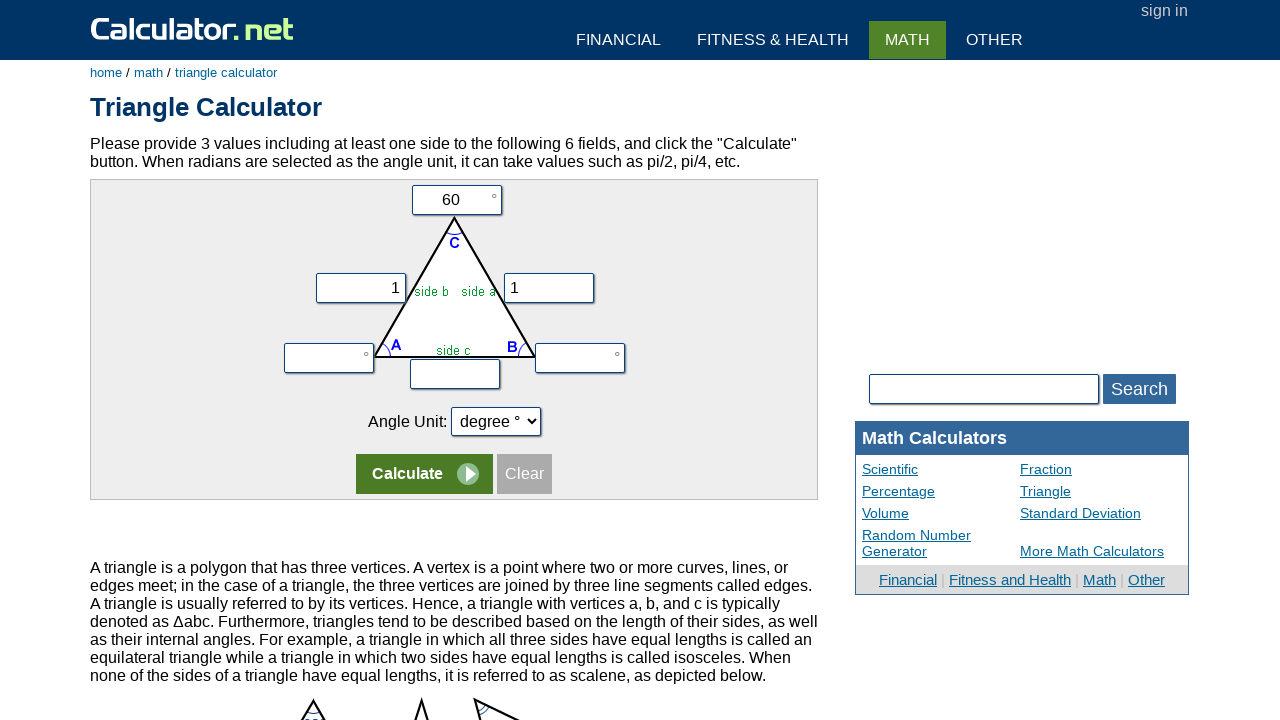

Clicked on first row input field using XPath at (456, 200) on xpath=//*[@id='content']/div[2]/form/table/tbody/tr[1]/td/input
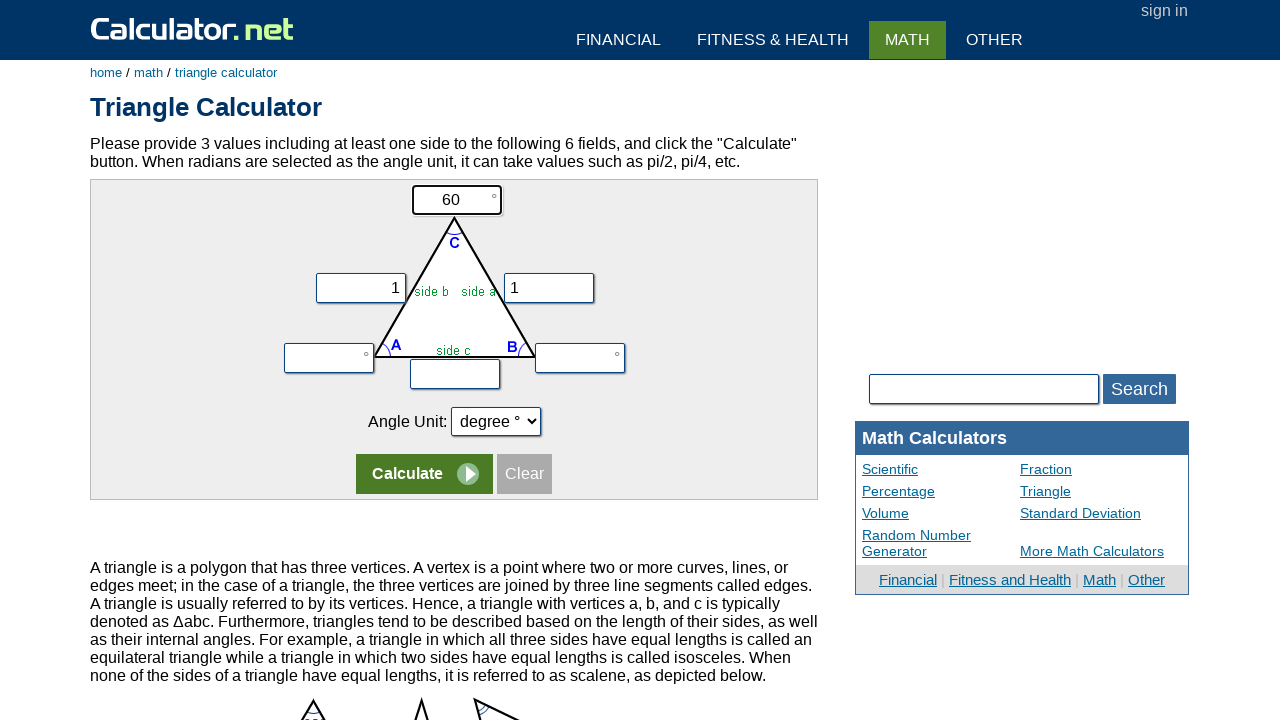

Filled vc field with 0 on input[name='vc']
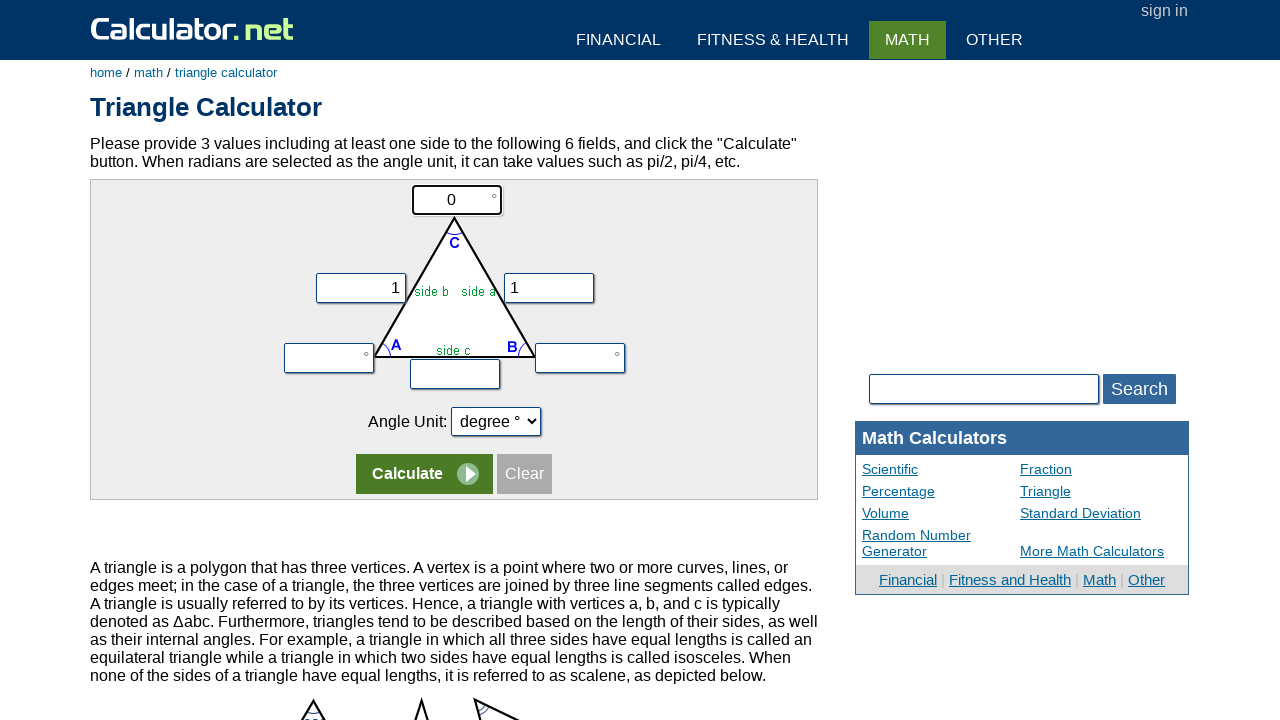

Clicked on second row using XPath at (454, 279) on xpath=//div[@id='content']/div[2]/form/table/tbody/tr[2]
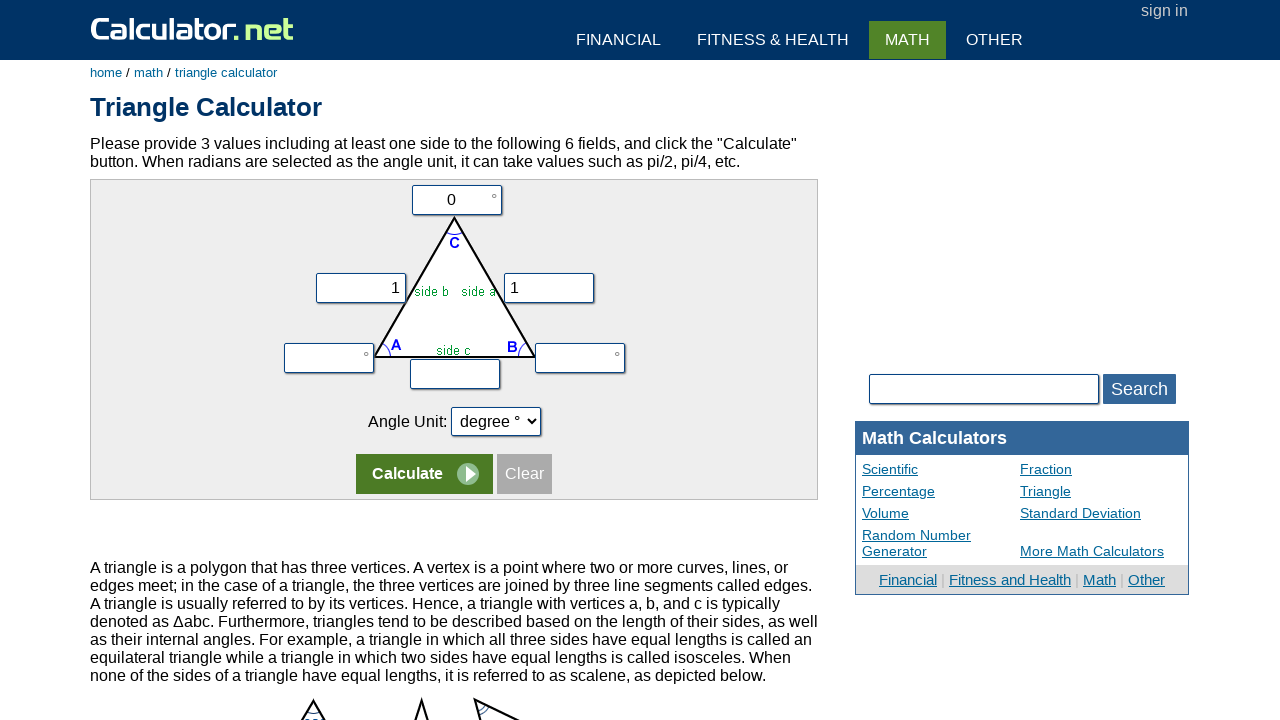

Filled vx field with 3 (first side of isosceles triangle) on input[name='vx']
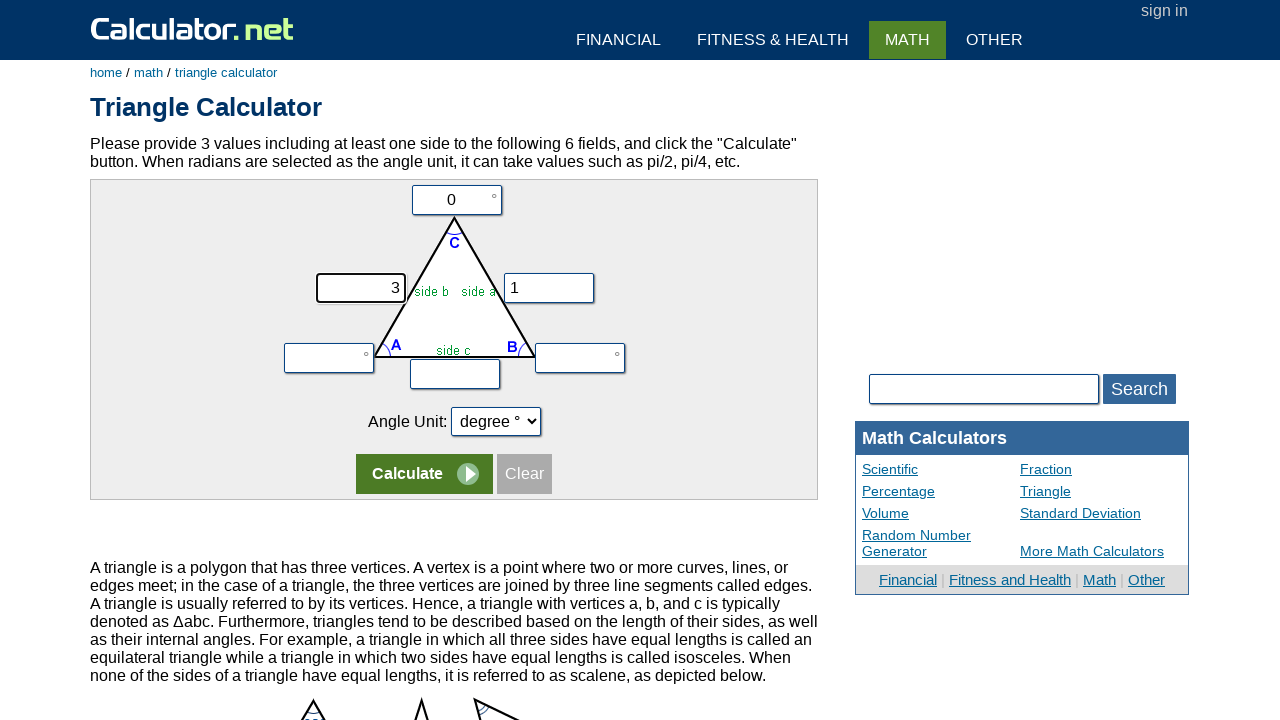

Clicked on second row using XPath again at (454, 279) on xpath=//div[@id='content']/div[2]/form/table/tbody/tr[2]
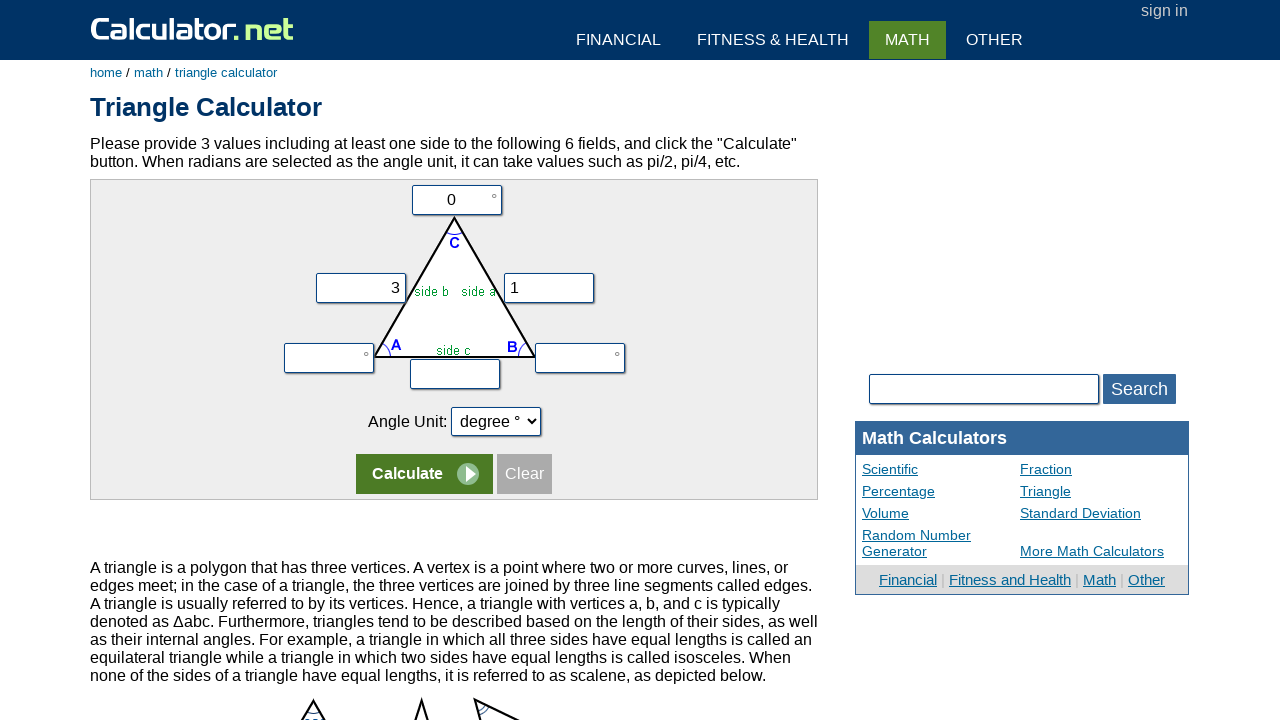

Filled vy field with 3 (second side of isosceles triangle) on input[name='vy']
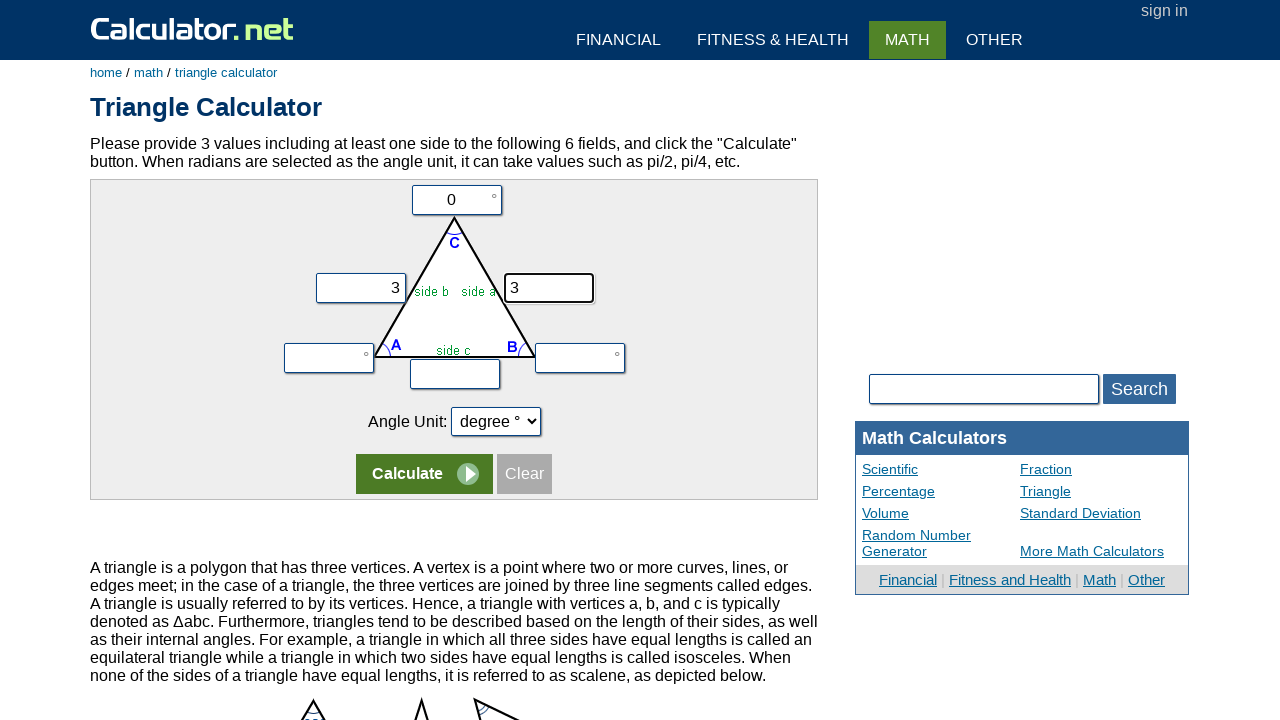

Clicked on vz field at (455, 374) on input[name='vz']
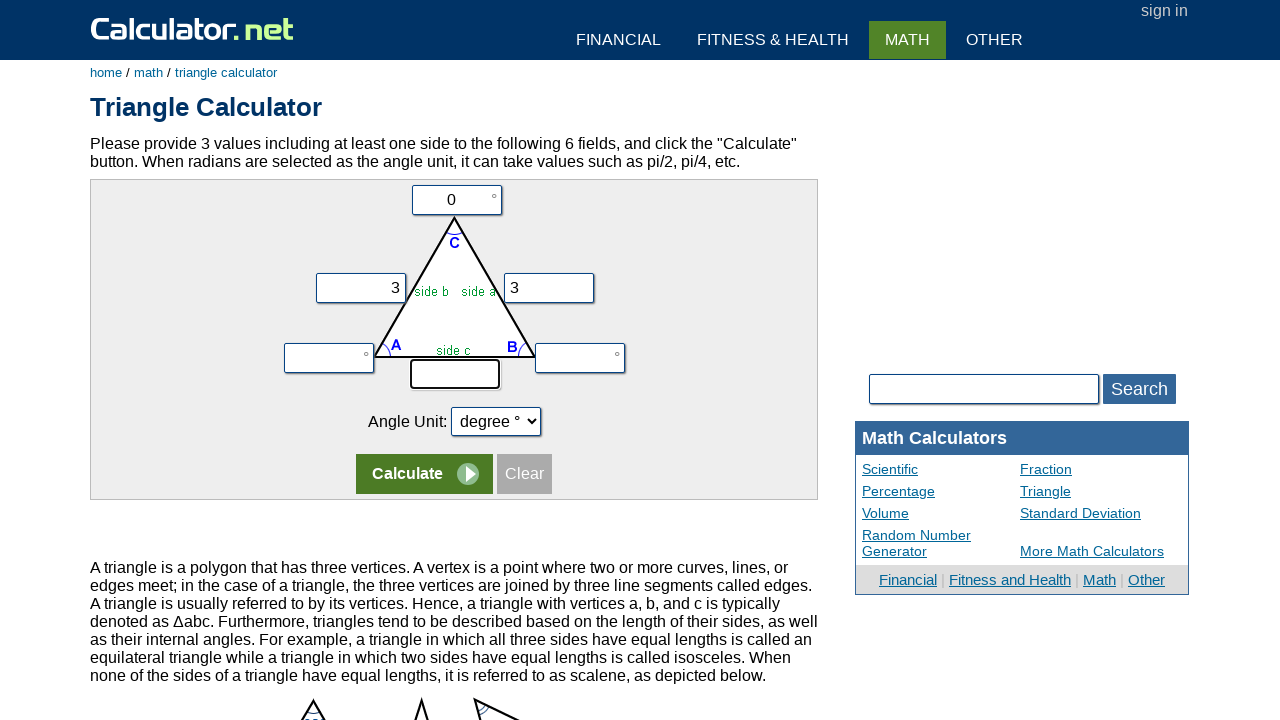

Filled vz field with 1 (base of isosceles triangle) on input[name='vz']
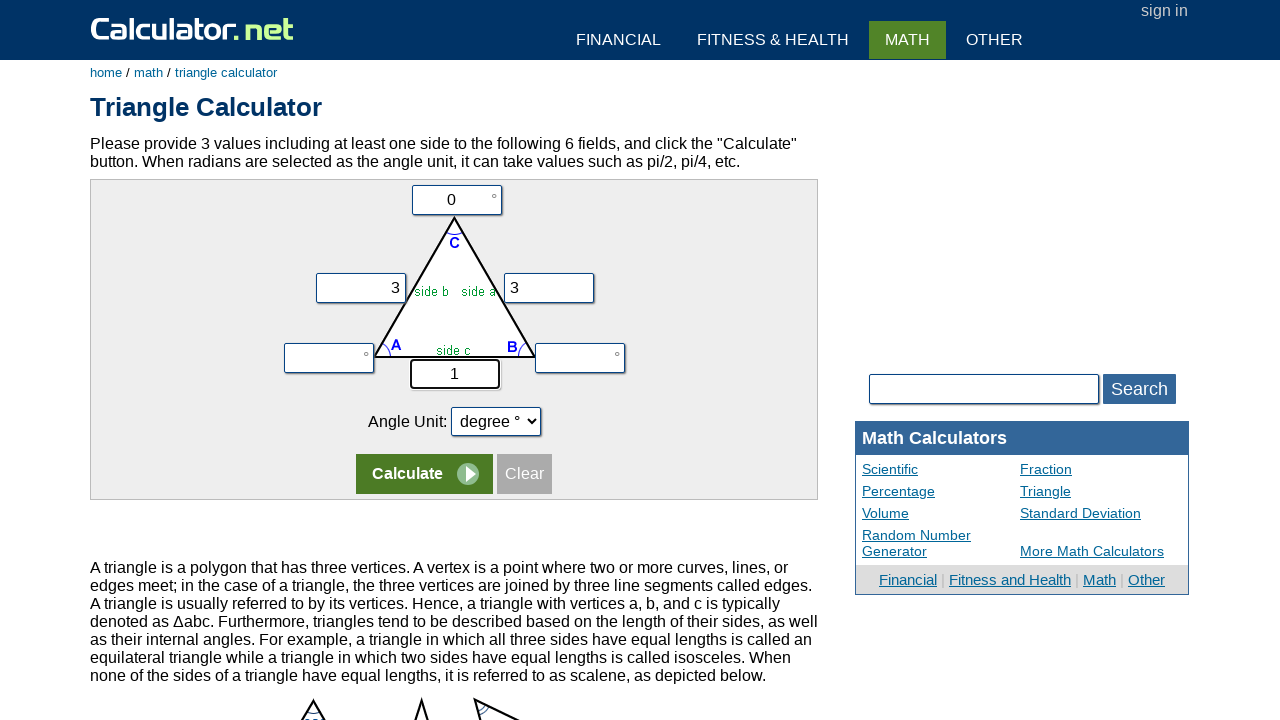

Clicked calculate button at (424, 474) on input[name='x']
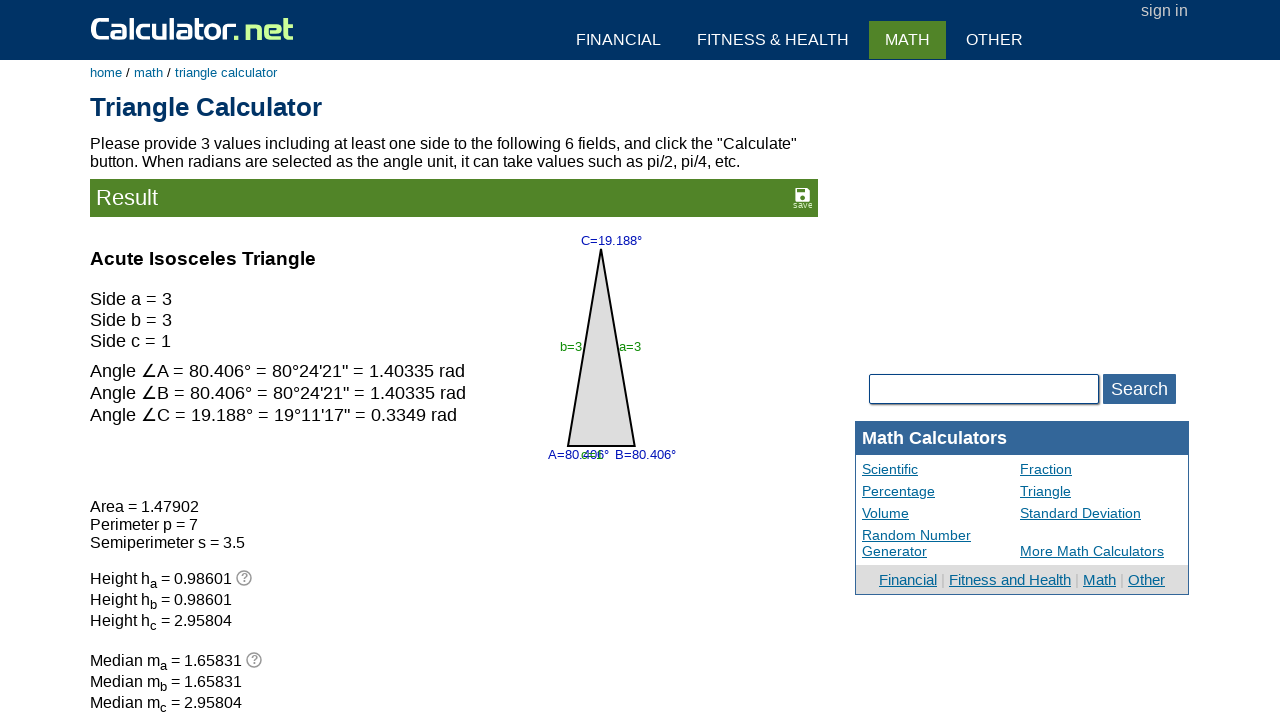

Waited for triangle calculator results to load
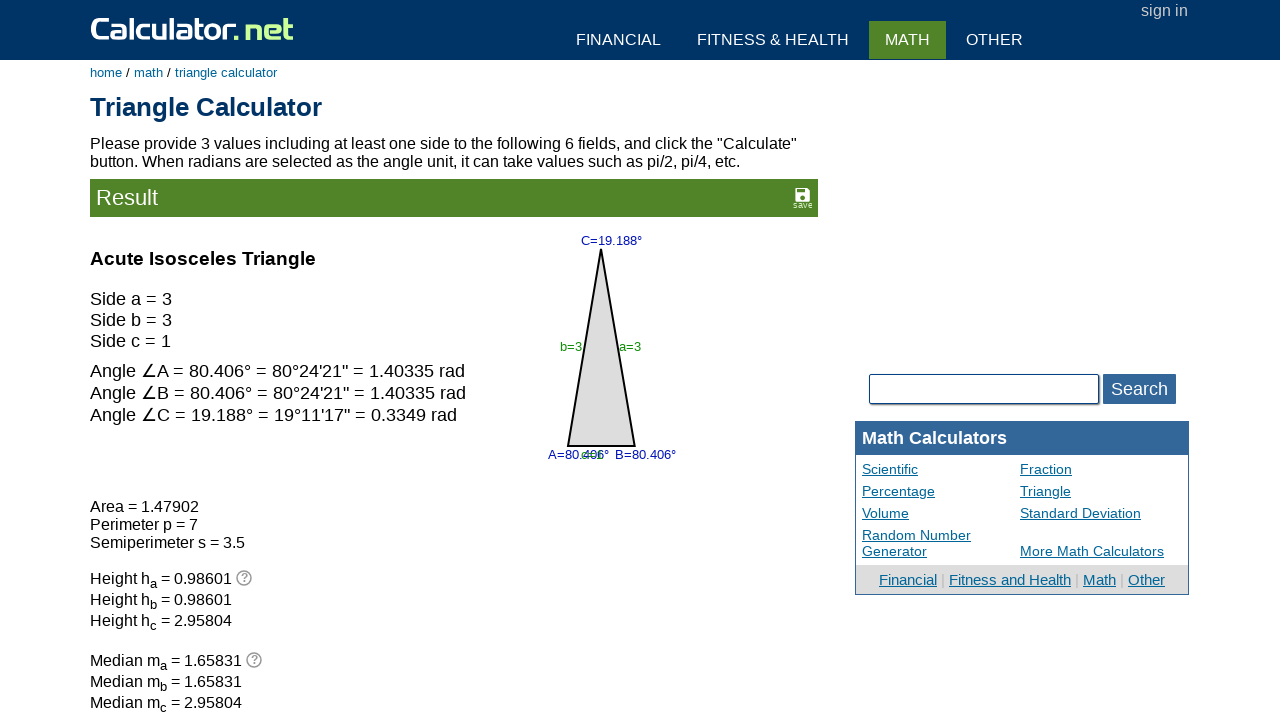

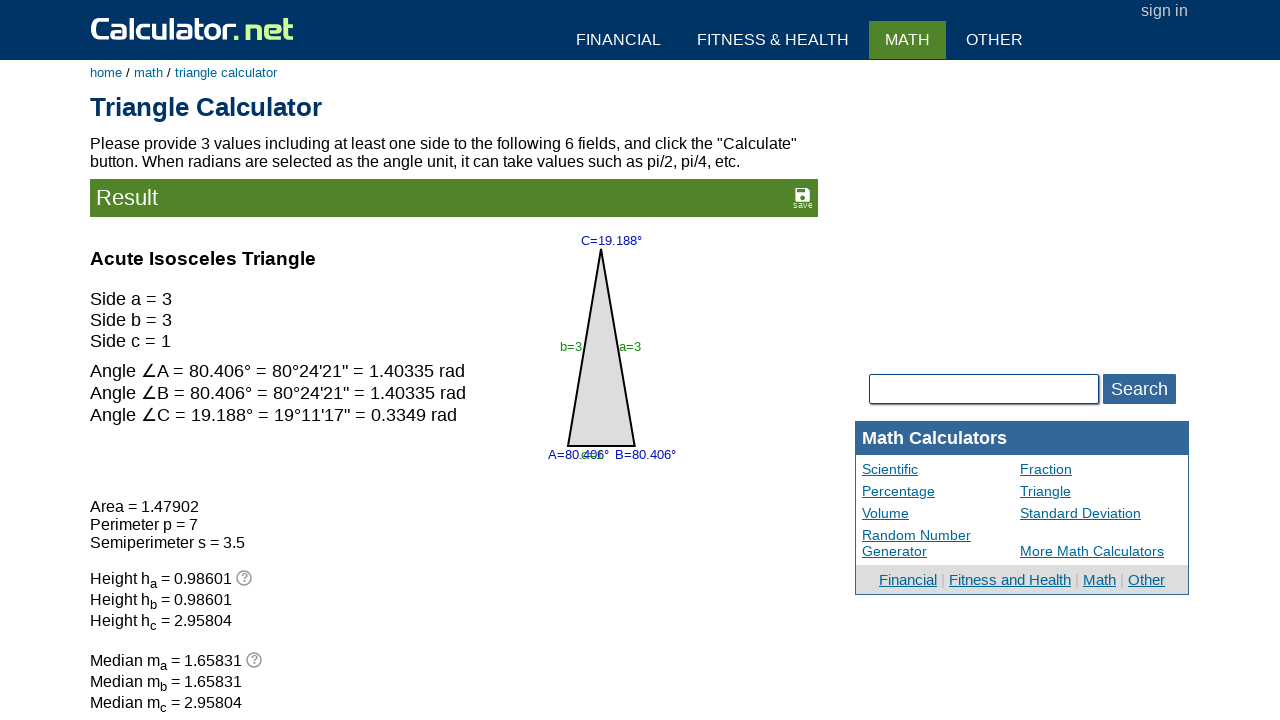